Tests the add/remove elements functionality by clicking the Add Element button twice to create elements, then clicking the created elements to remove them

Starting URL: http://the-internet.herokuapp.com/add_remove_elements/

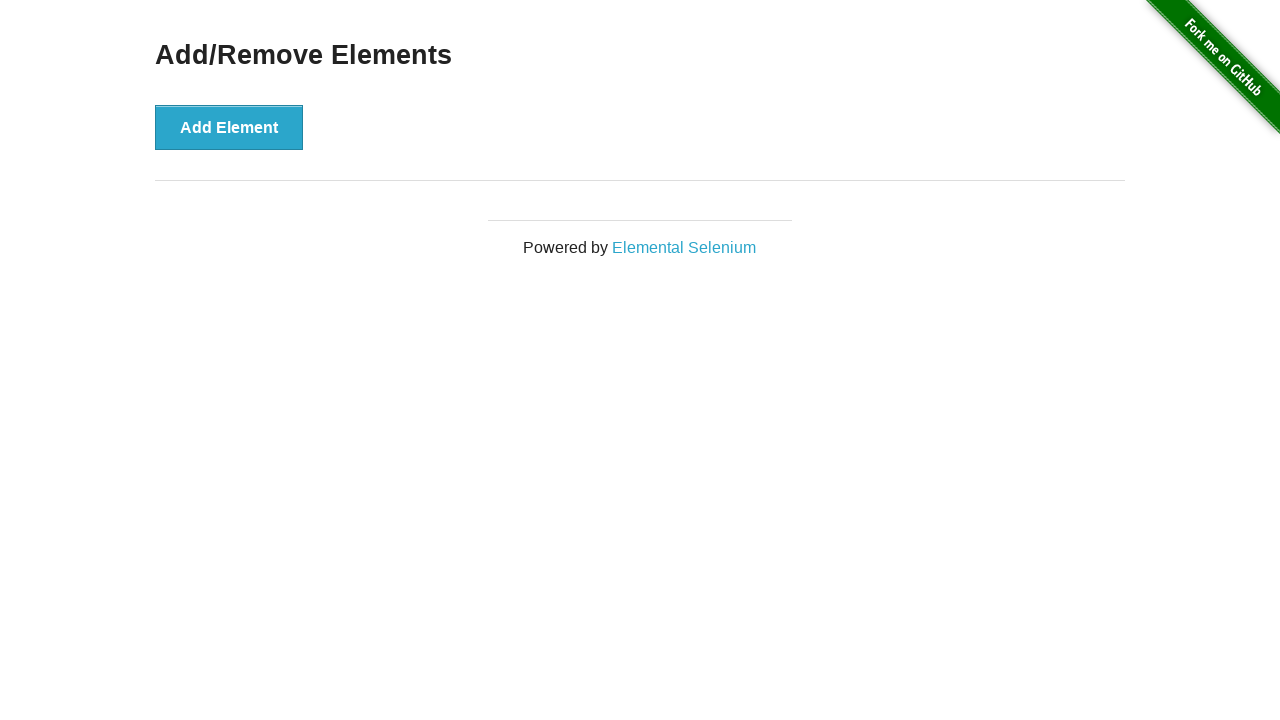

Navigated to add/remove elements page
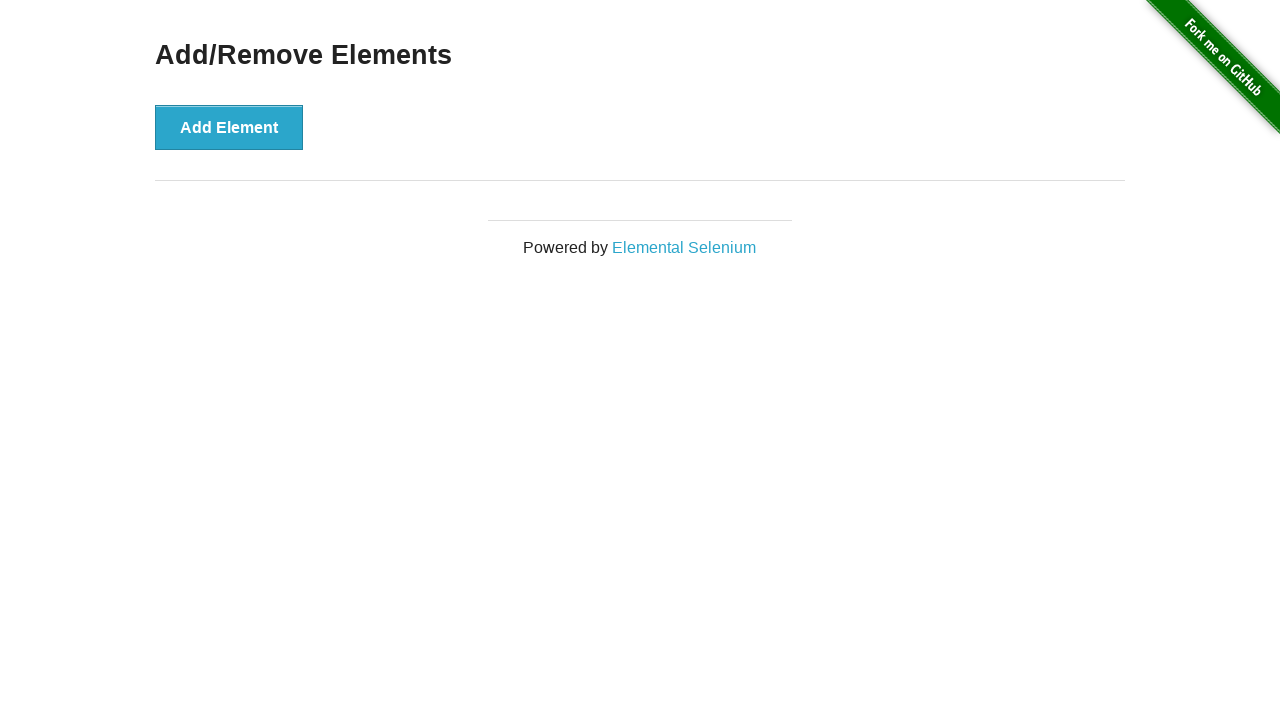

Clicked Add Element button first time to create first element at (229, 127) on xpath=//button[contains(text(),'Add Element')]
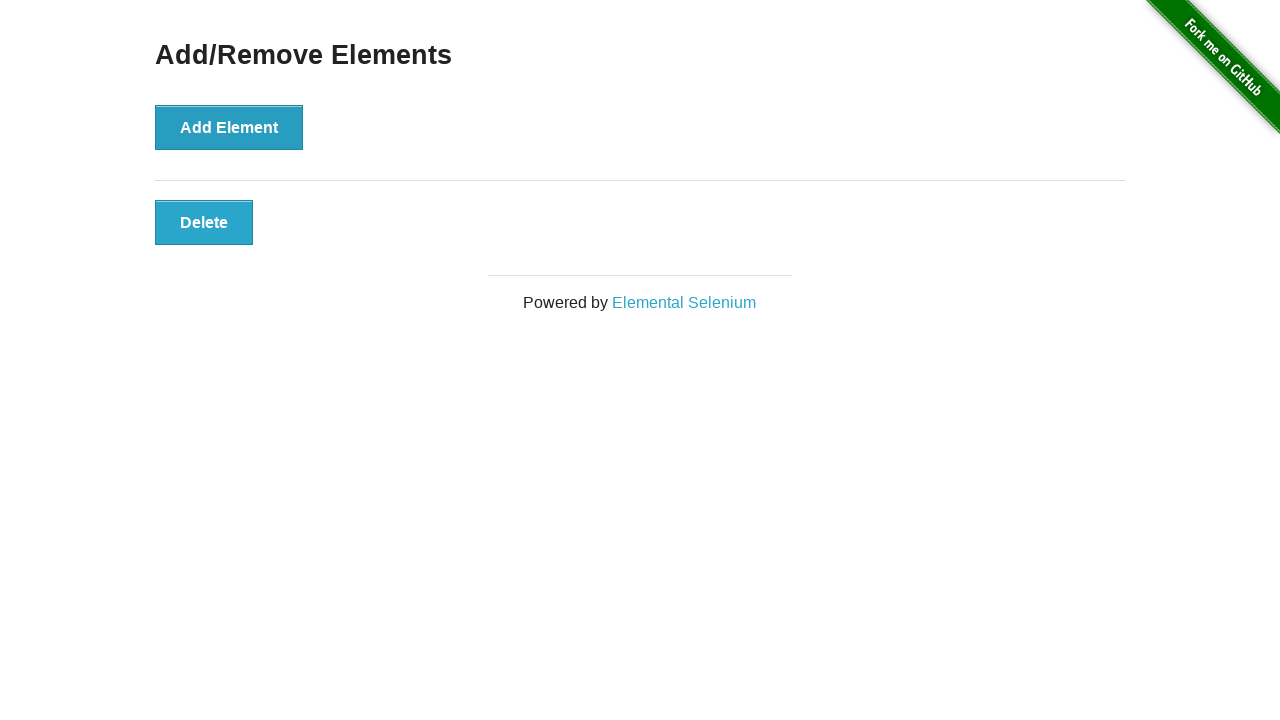

Clicked Add Element button second time to create second element at (229, 127) on xpath=//button[contains(text(),'Add Element')]
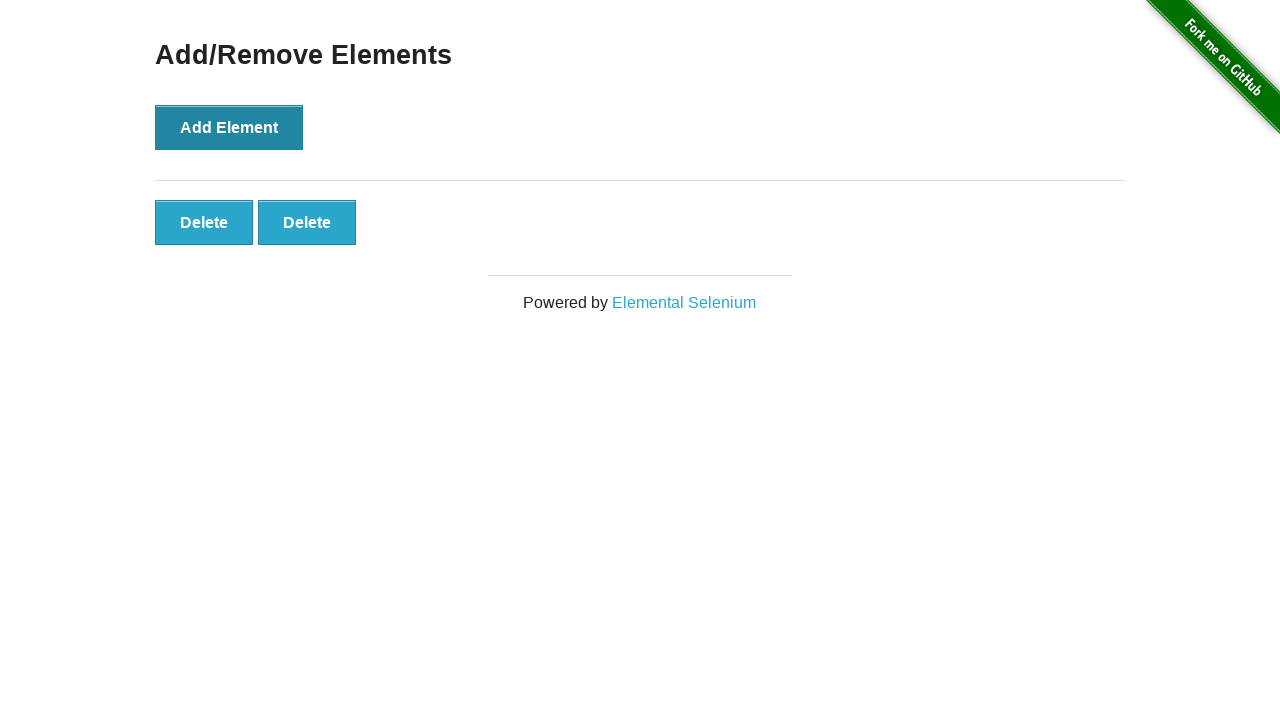

Clicked first dynamically added element to remove it at (204, 222) on .added-manually
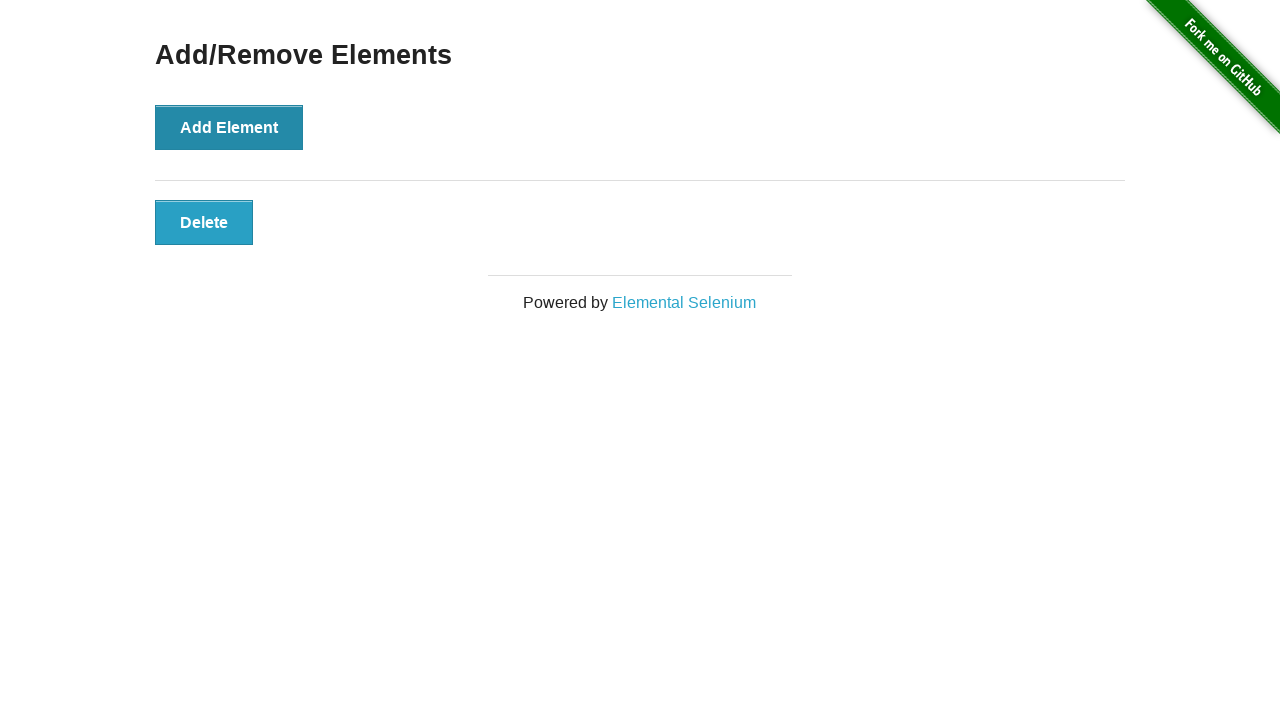

Clicked second dynamically added element to remove it at (204, 222) on .added-manually
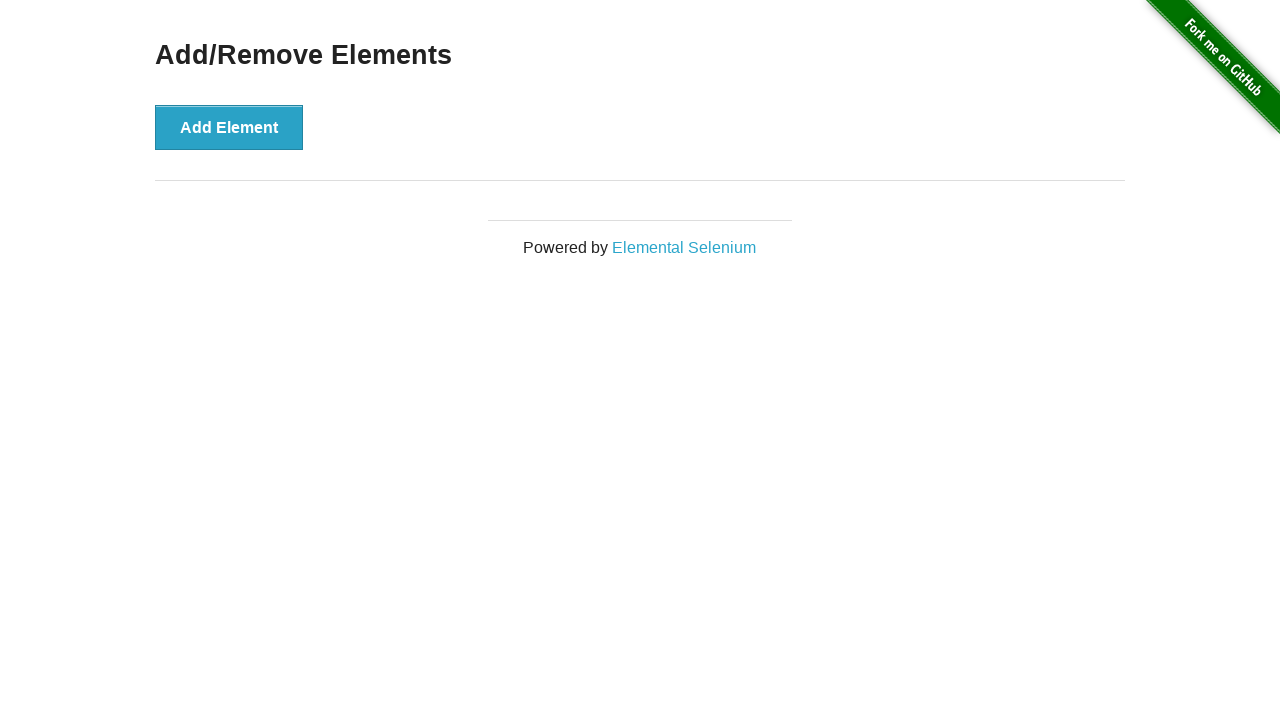

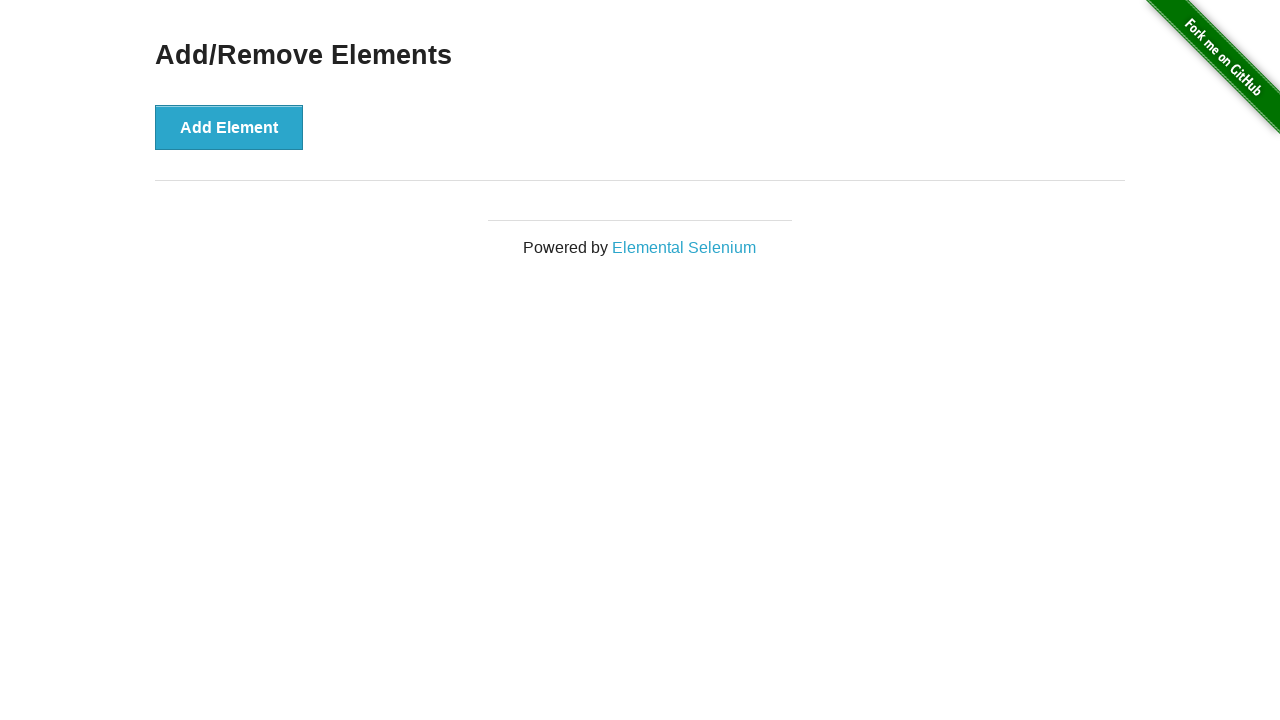